Navigates to EDSO website and verifies the page loads successfully

Starting URL: https://www.edso.in/

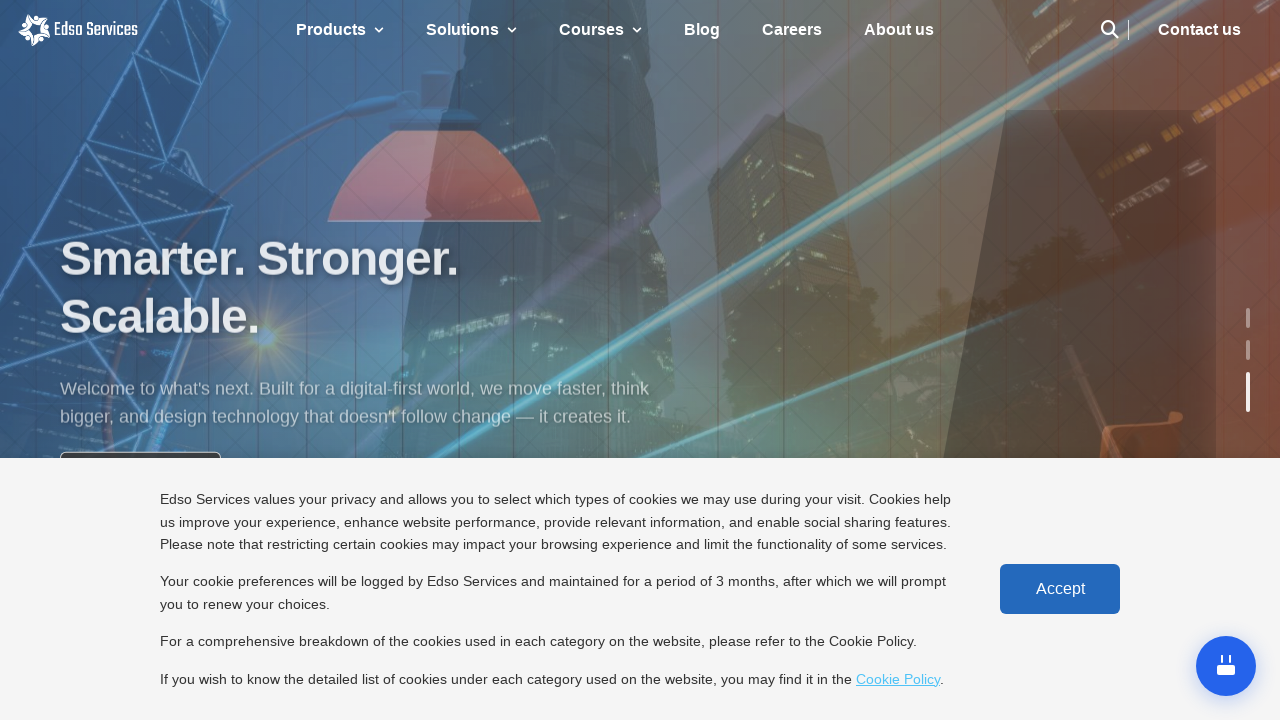

Navigated to EDSO website (https://www.edso.in/) and waited for DOM to load
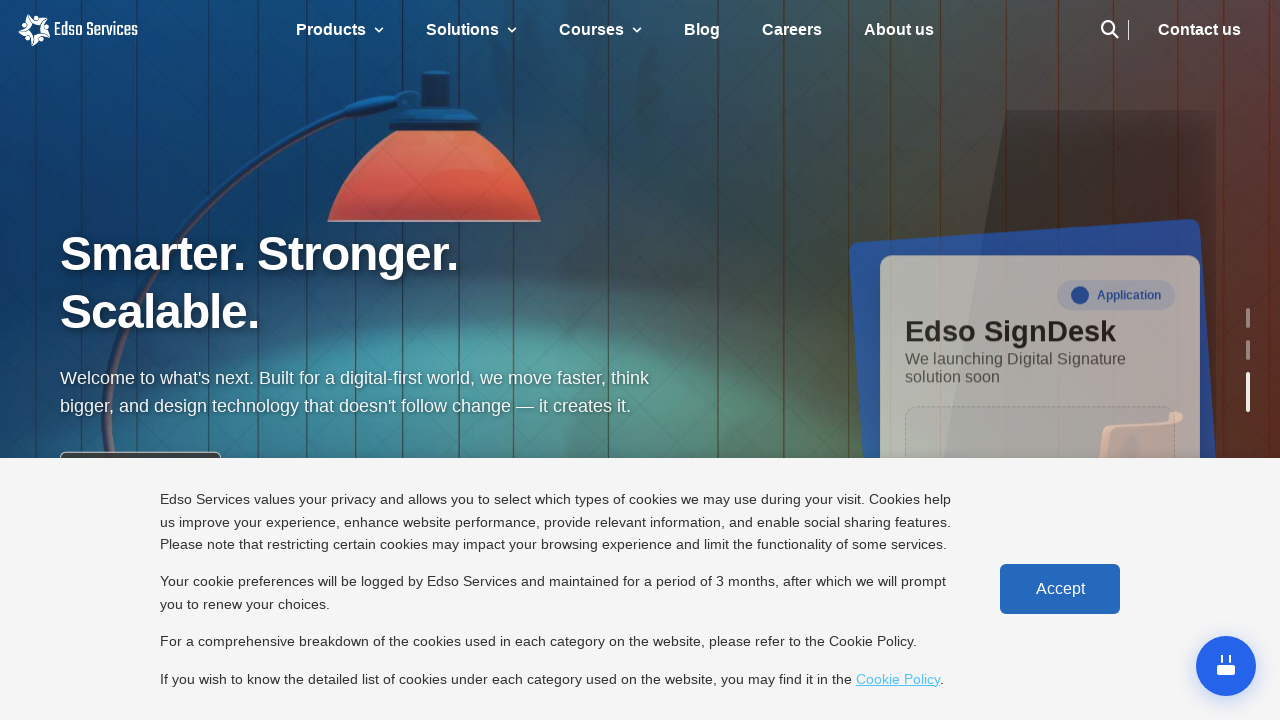

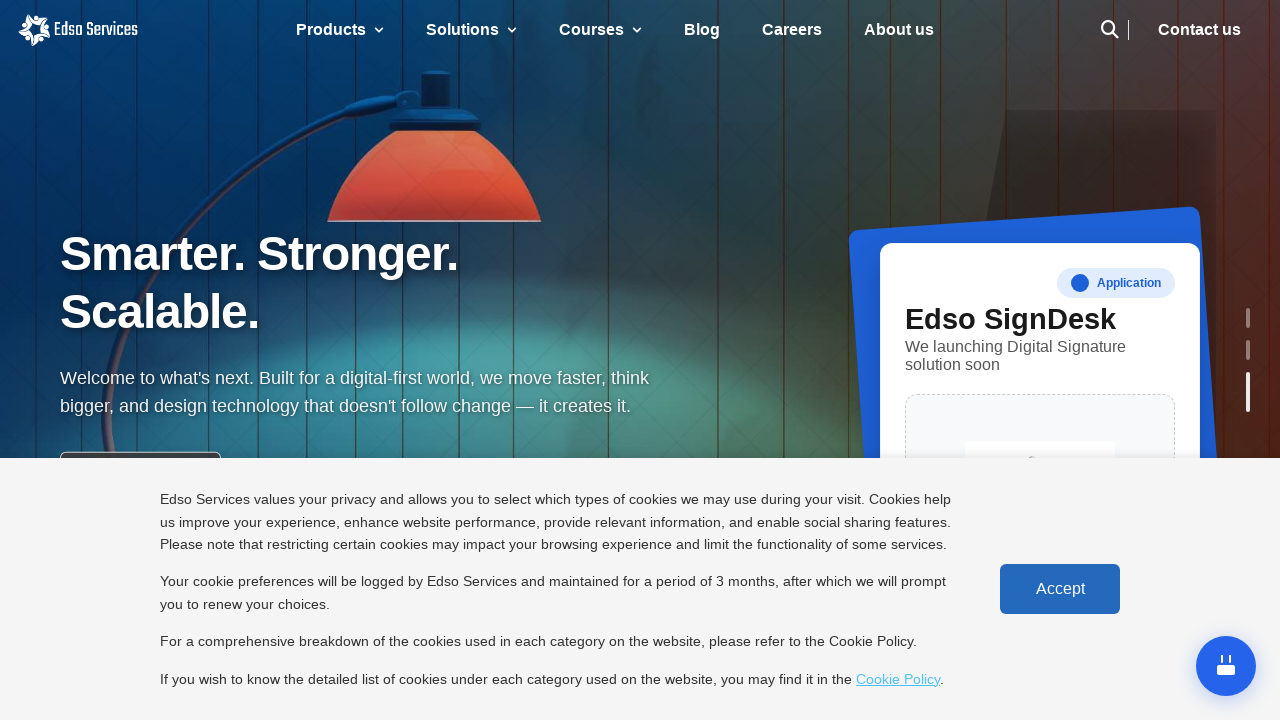